Navigates to Apertium translation service with a Norwegian Bokmål to Norwegian Nynorsk translation query and waits for the translation result to appear in the output textarea.

Starting URL: https://www.apertium.org/index.nob.html#?dir=nob-nno&q=Hei%20verden

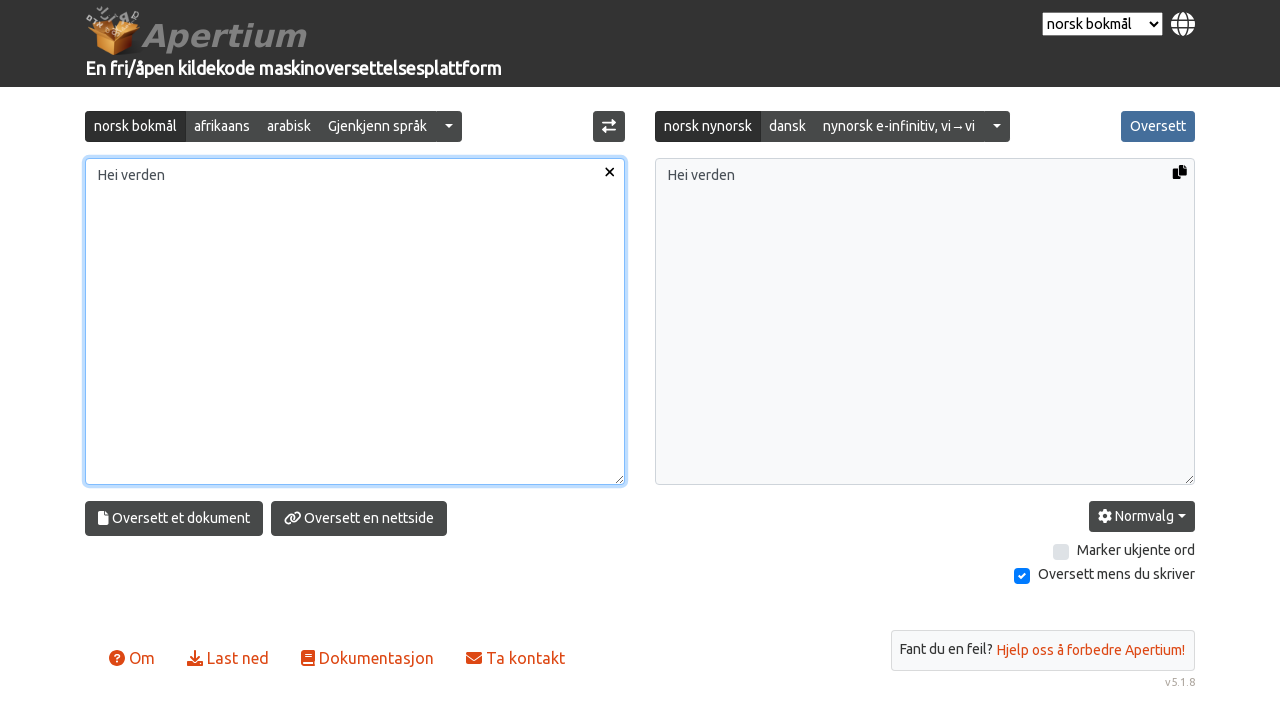

Waited for textarea element to be present
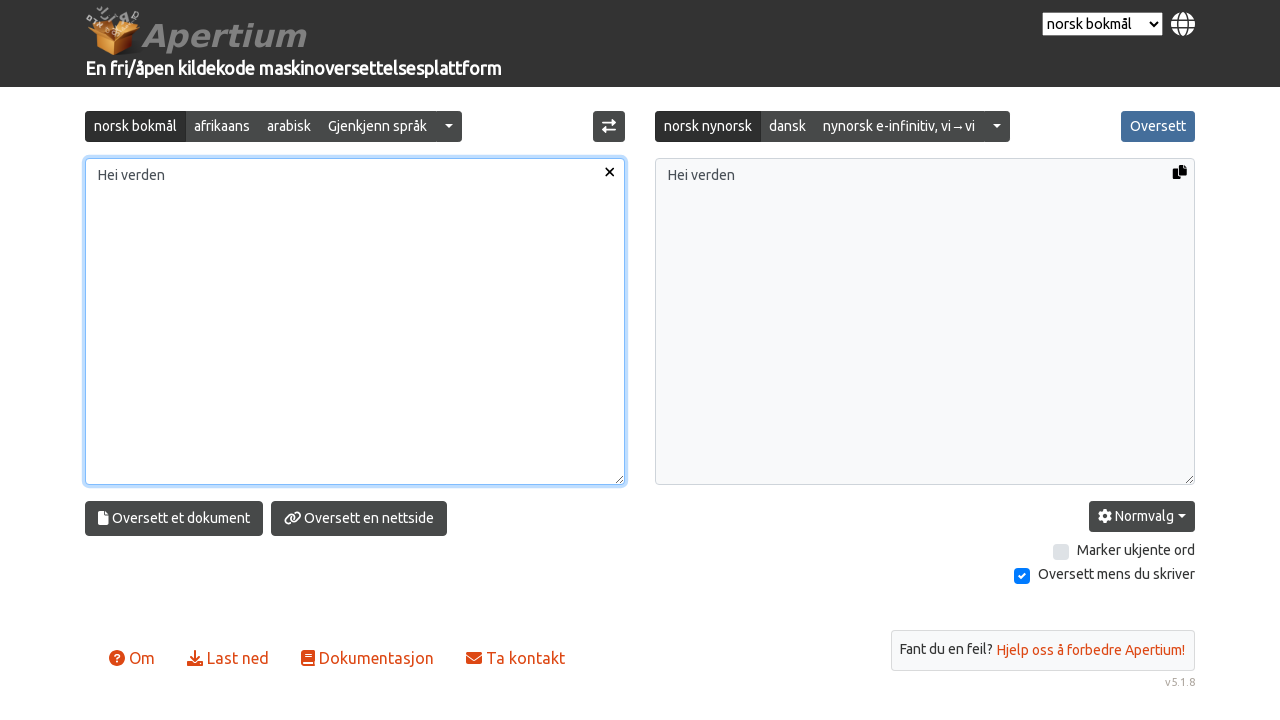

Waited 2 seconds for translation to complete
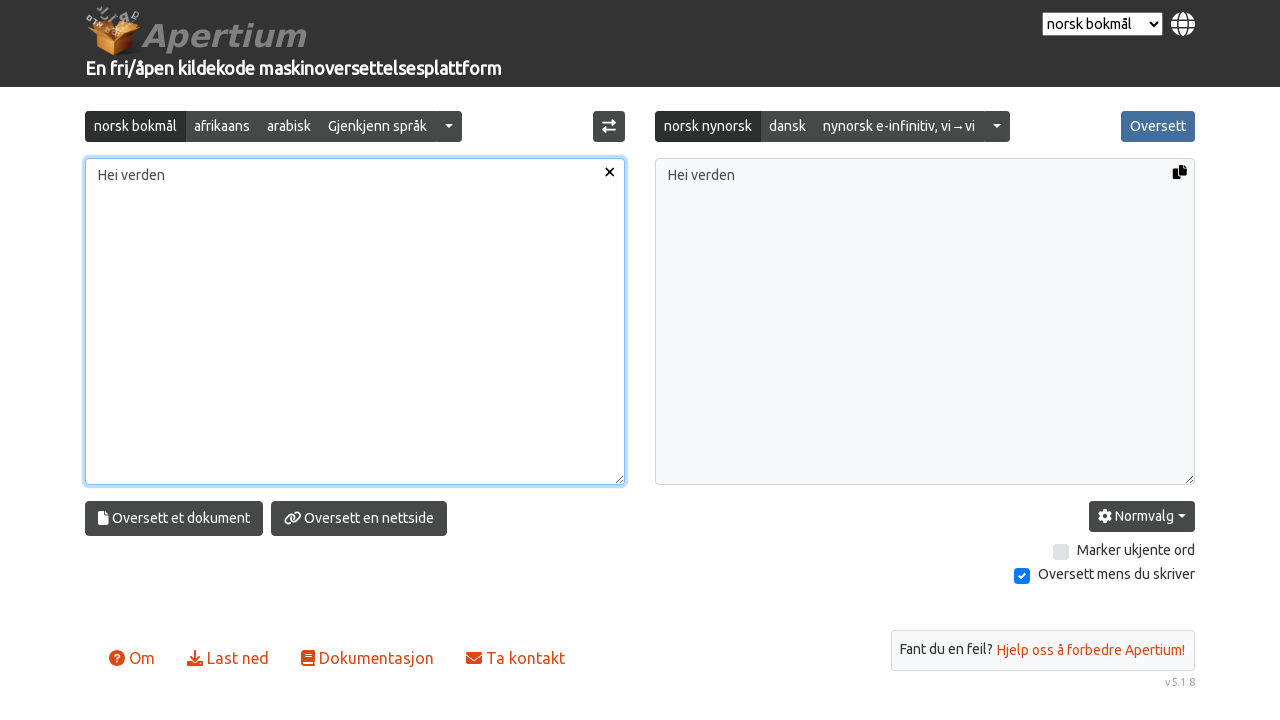

Located the output textarea (second textarea element)
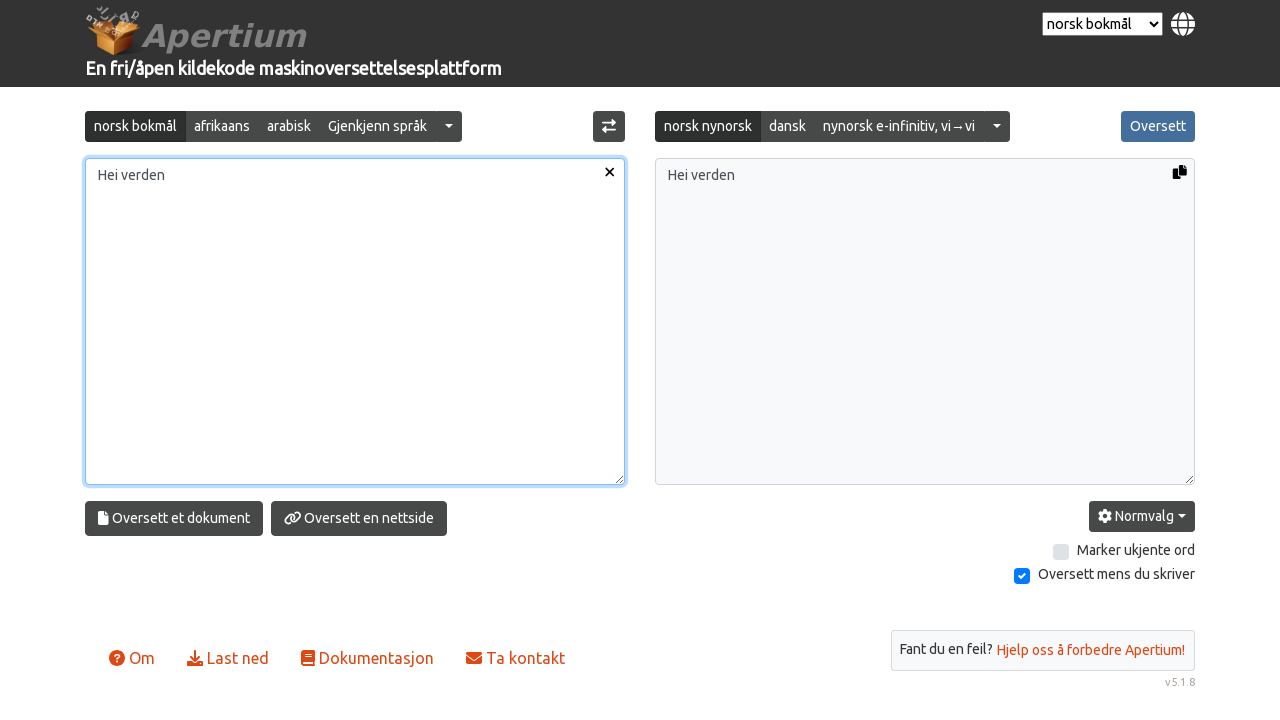

Output textarea became visible
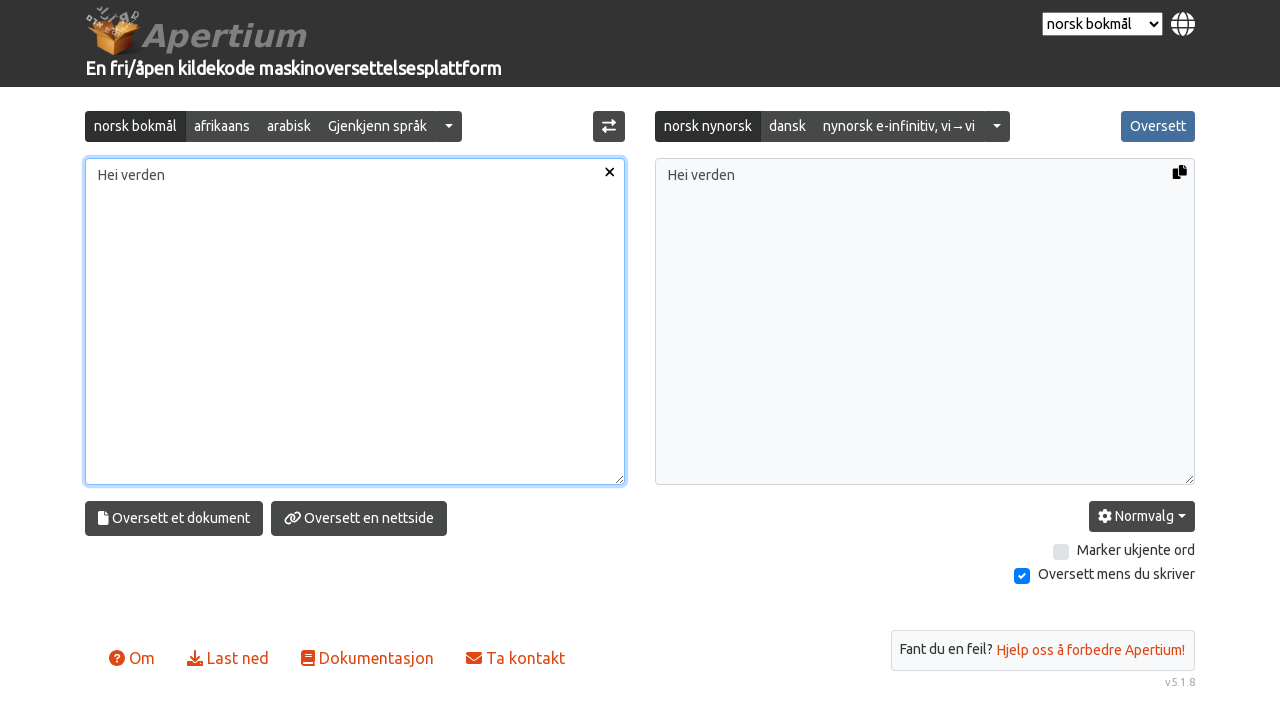

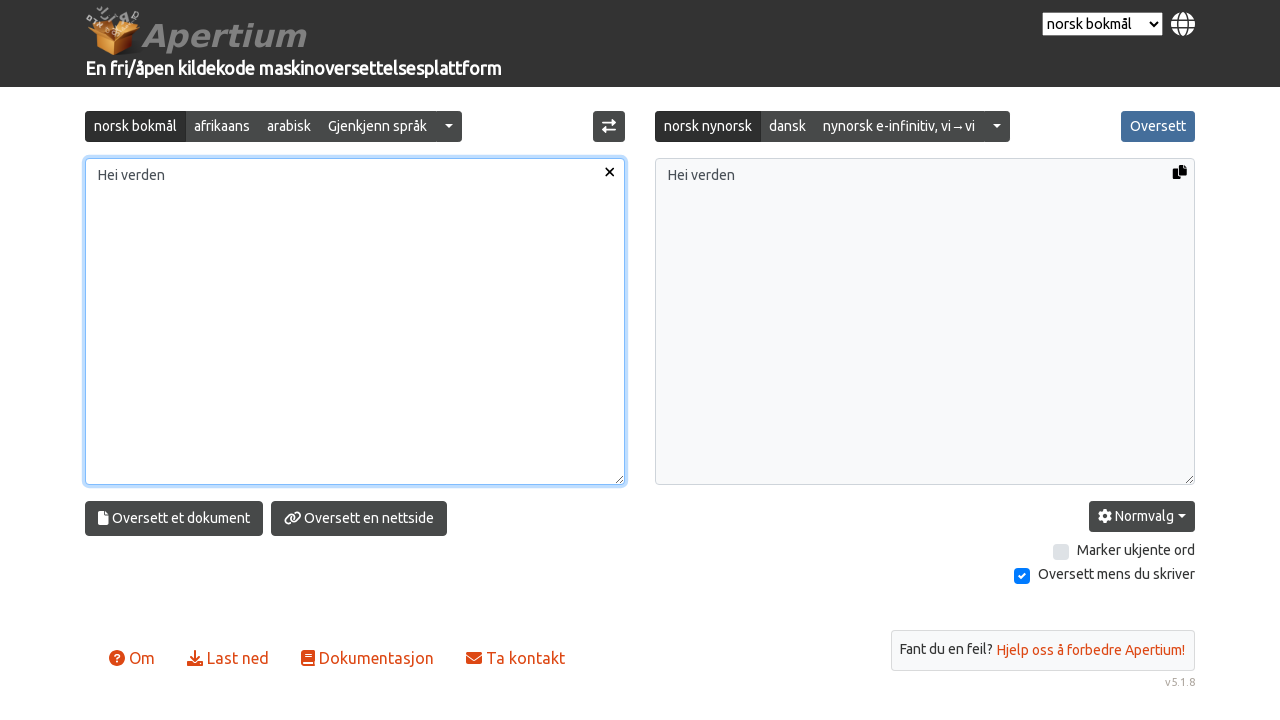